Tests edge case of adding large quantity to cart by adding a book, navigating to cart, and updating quantity to 250

Starting URL: https://practice.expandtesting.com/bookstore

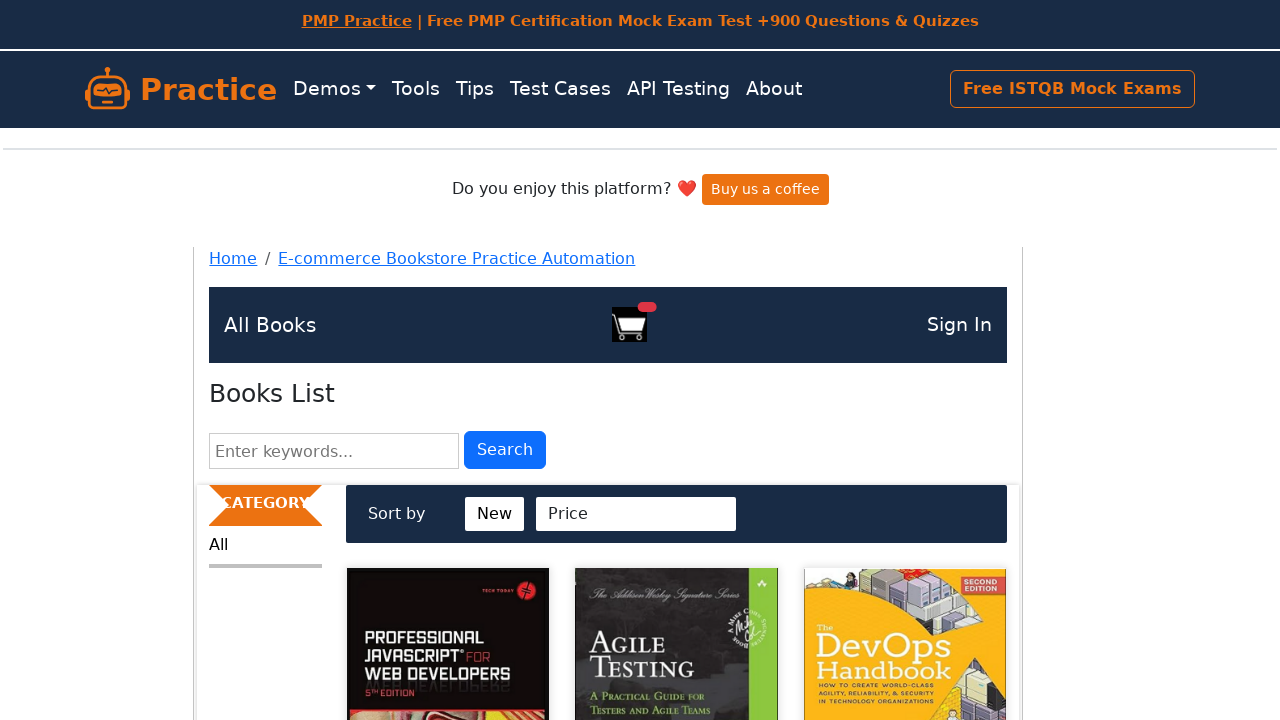

Waited for bookstore page to load (domcontentloaded)
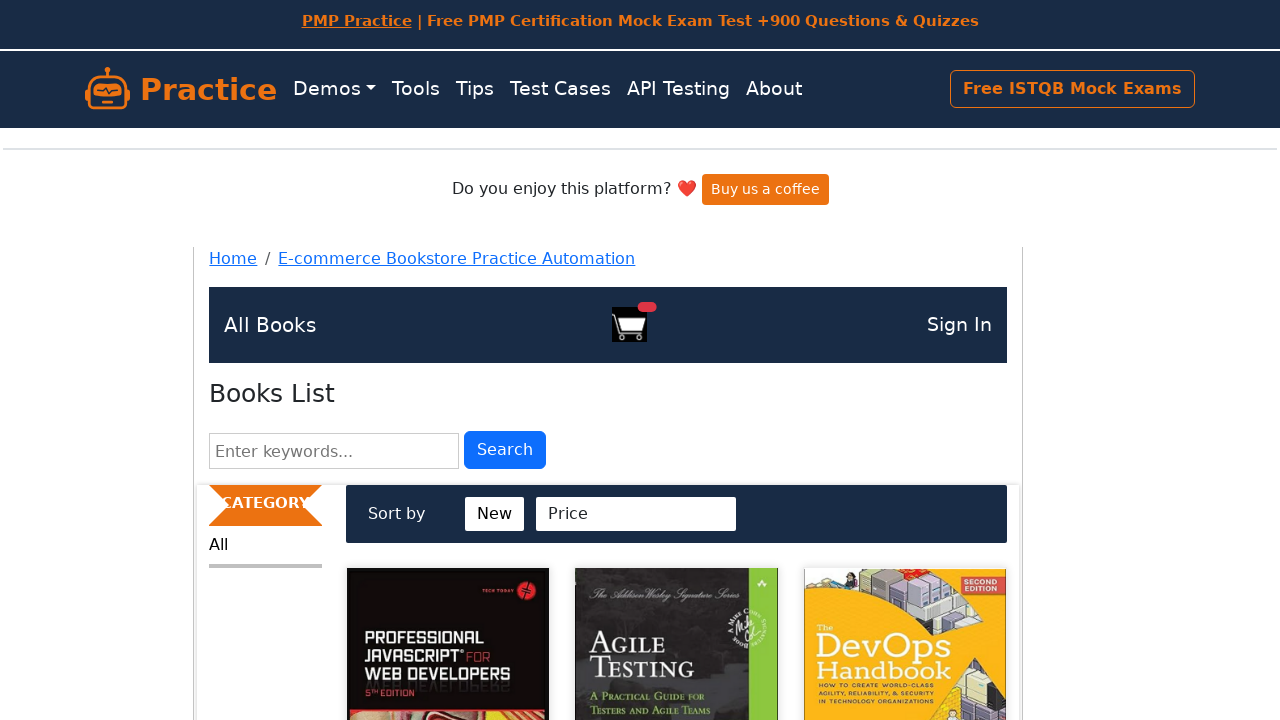

Clicked 'Agile Testing' book add button at (681, 400) on a[alt="Agile Testing"]
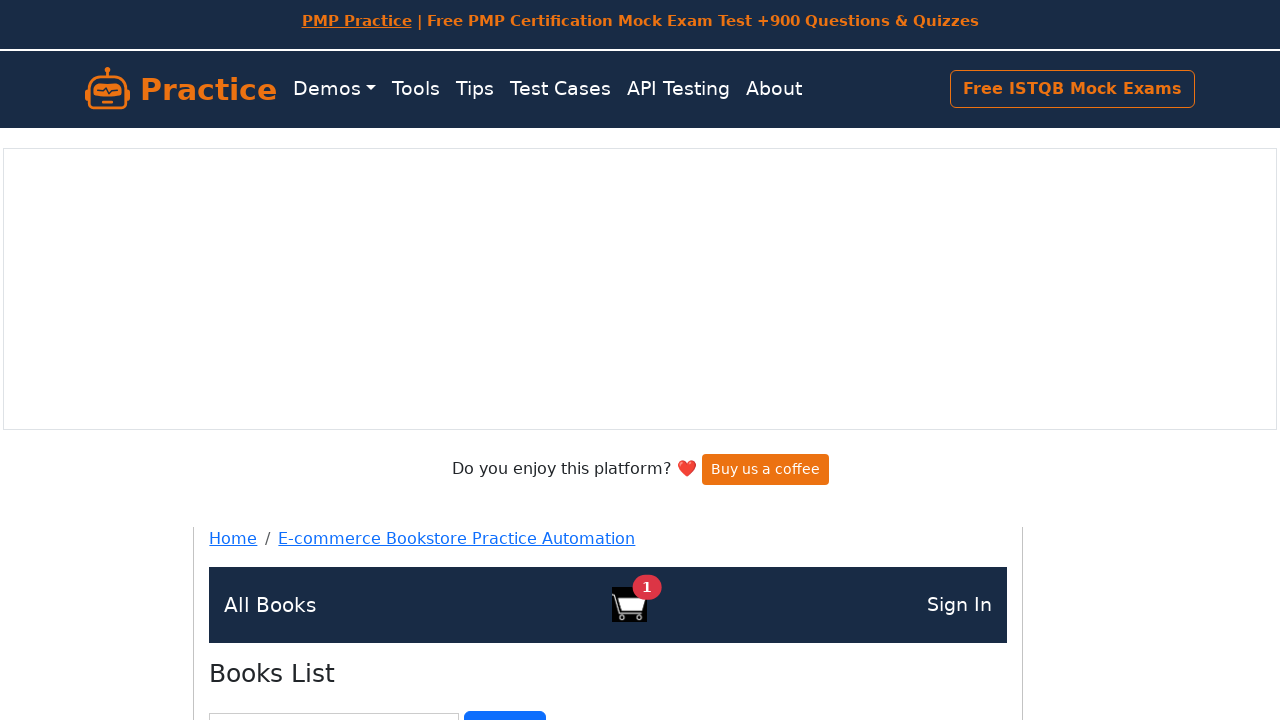

Clicked cart navigation link at (630, 605) on a[href="/bookstore/cart"]
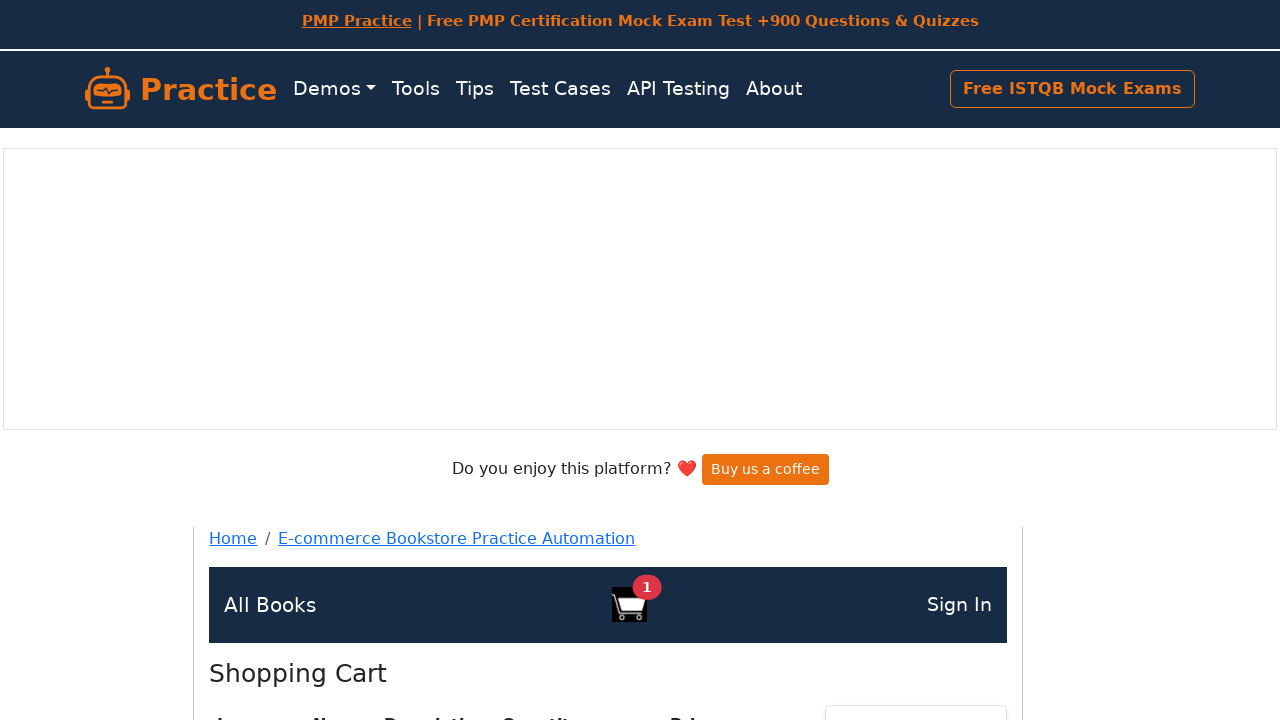

Waited for cart page to load (domcontentloaded)
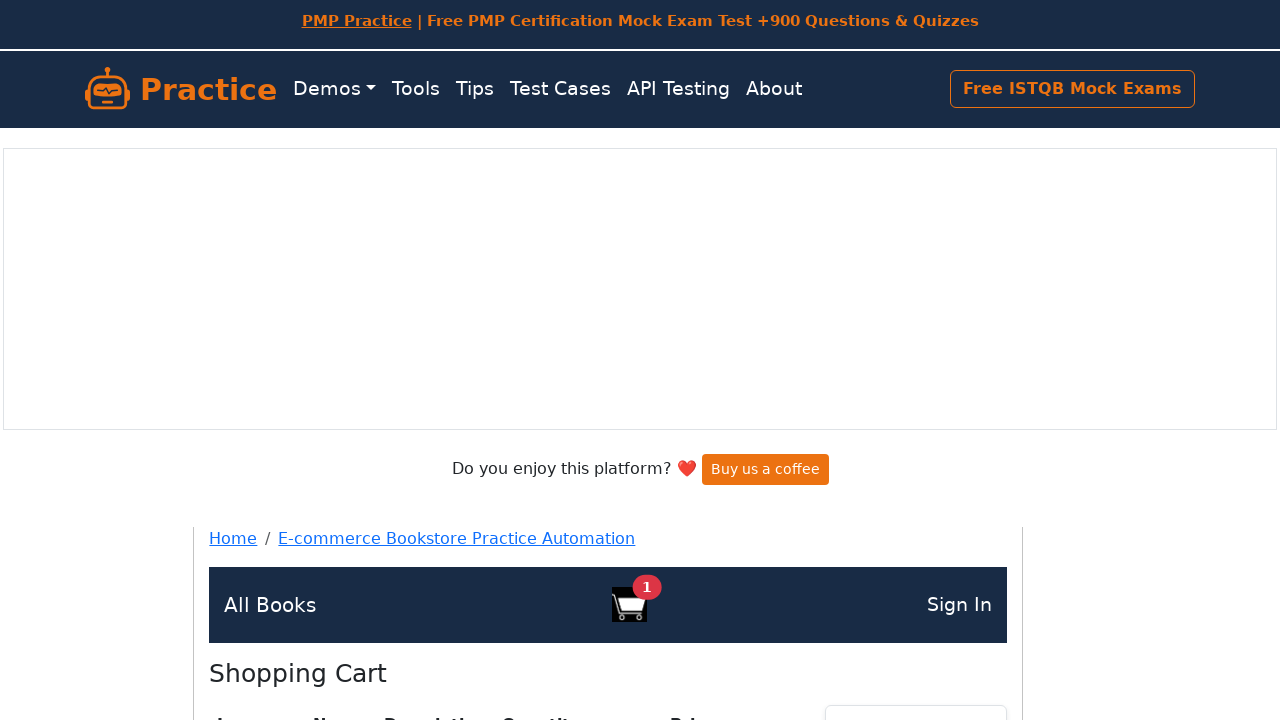

Filled quantity input with 250 on #cartQty
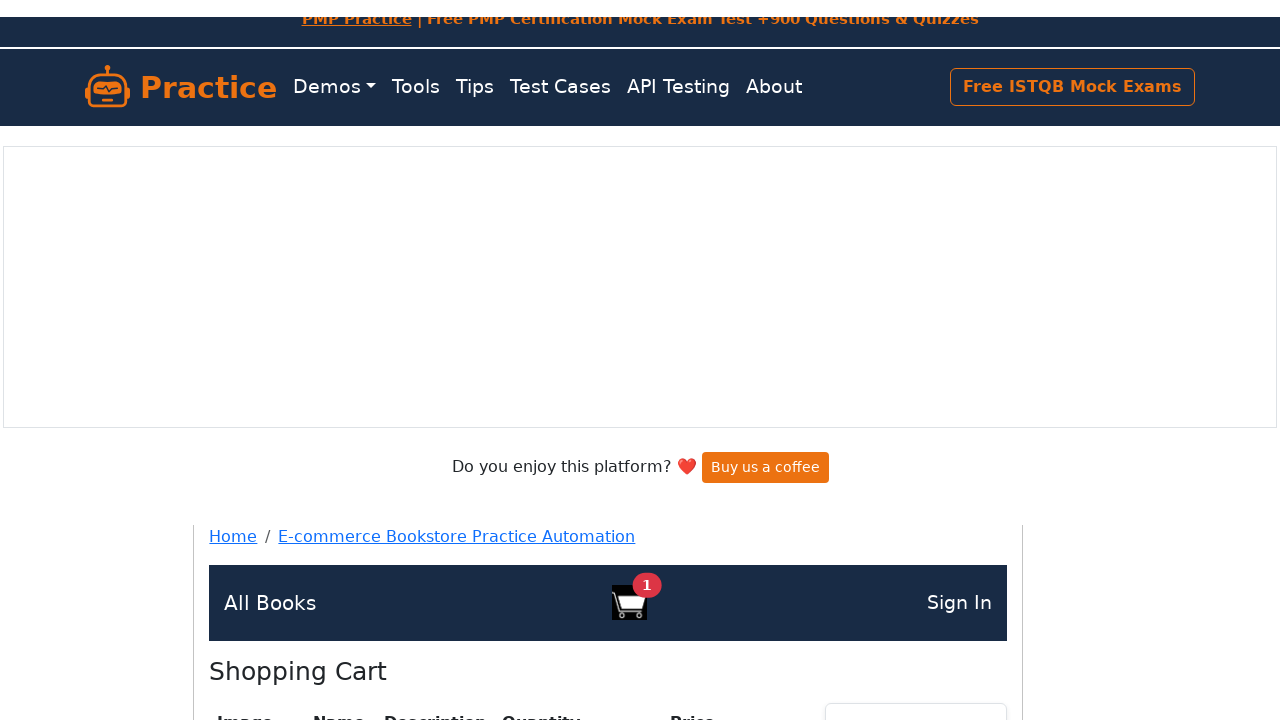

Clicked submit button to update quantity at (620, 705) on xpath=//button[@type="submit"]
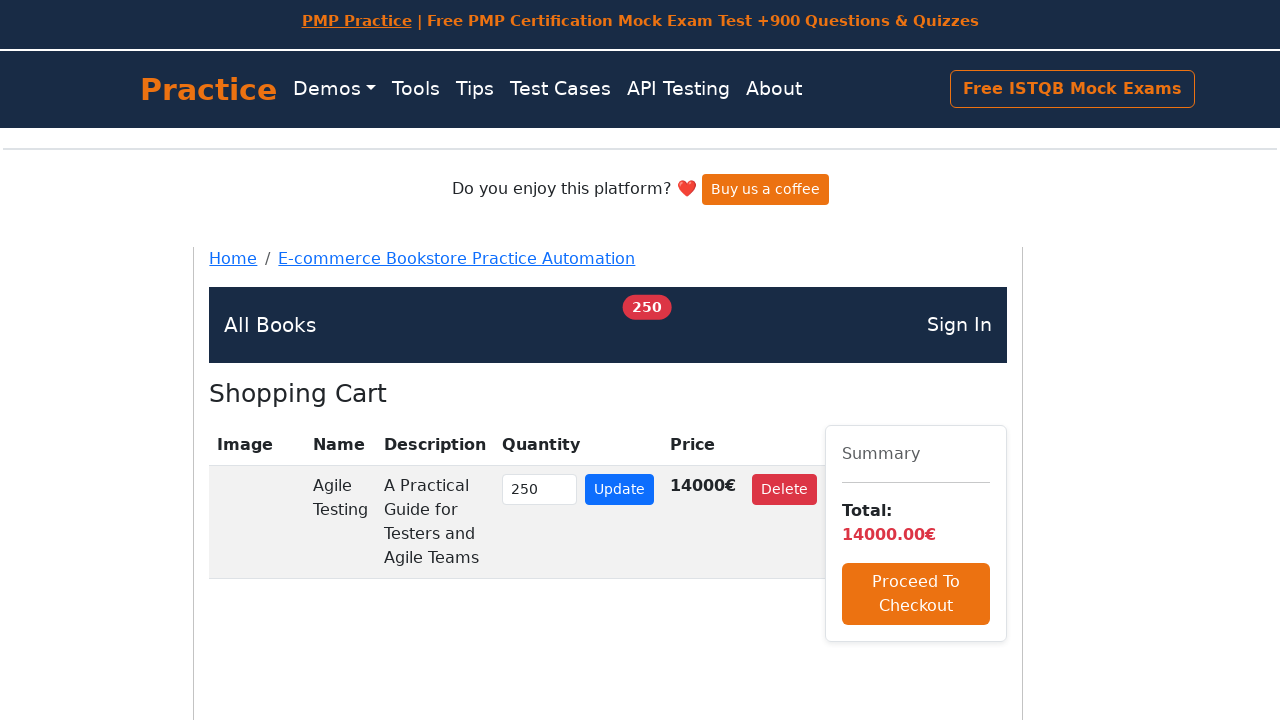

Retrieved quantity input value: 250
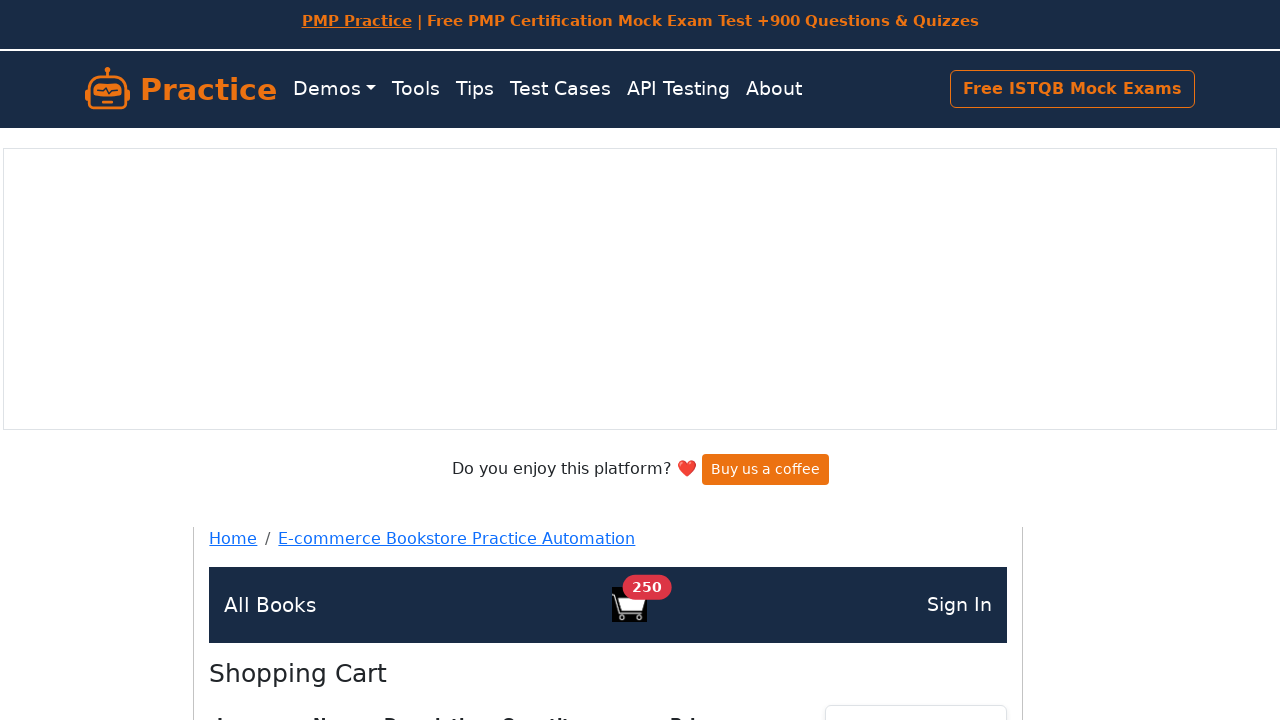

Assertion passed: quantity value is <= 250
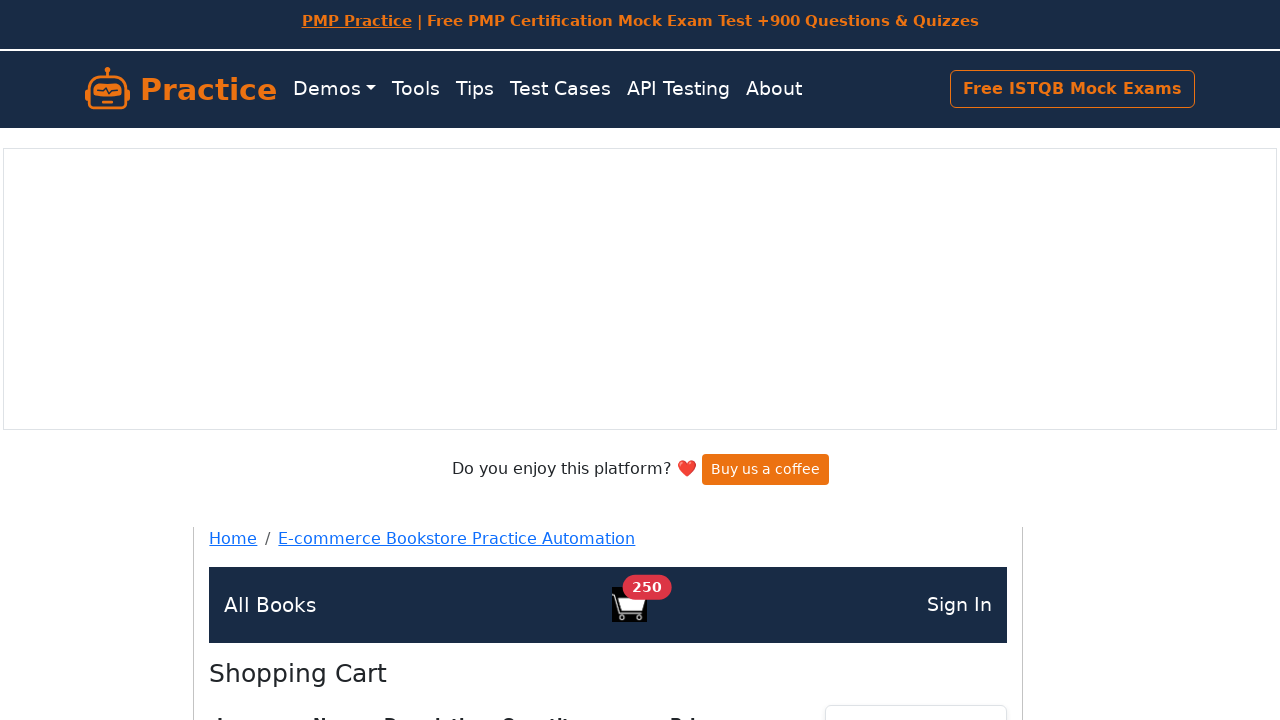

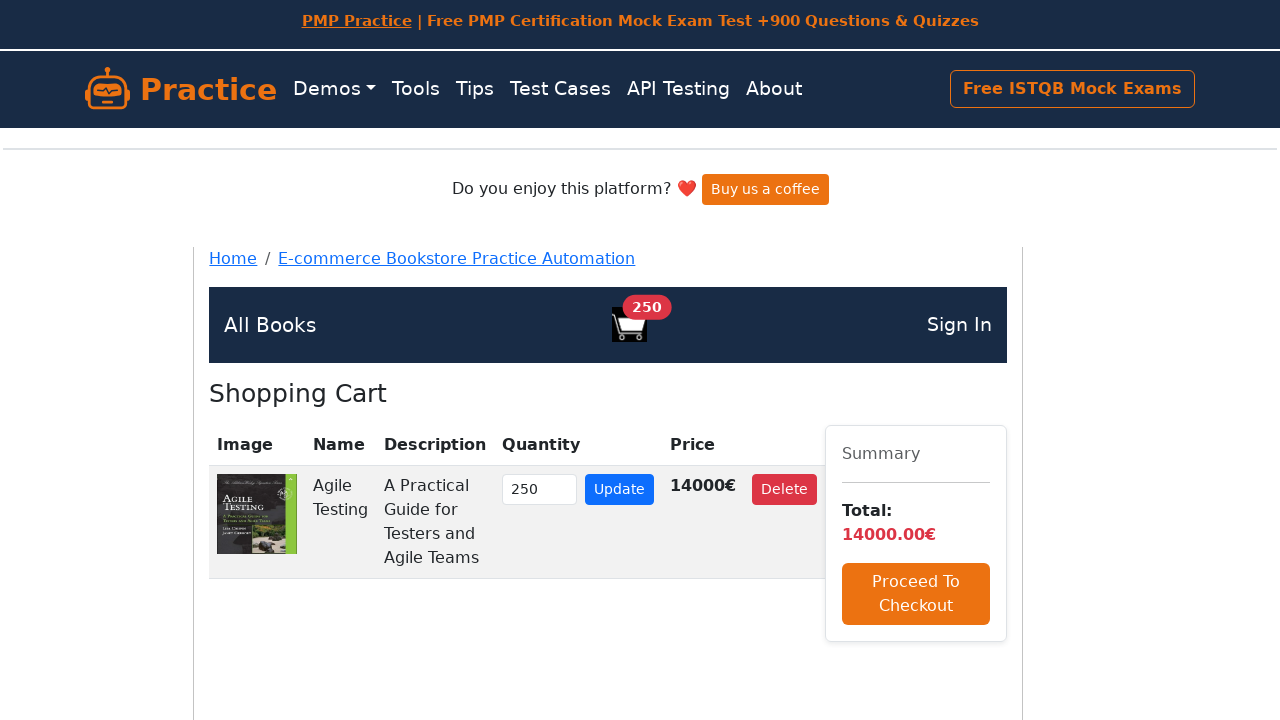